Tests menu navigation on leafground.com by clicking on menu items and overlay

Starting URL: https://leafground.com/

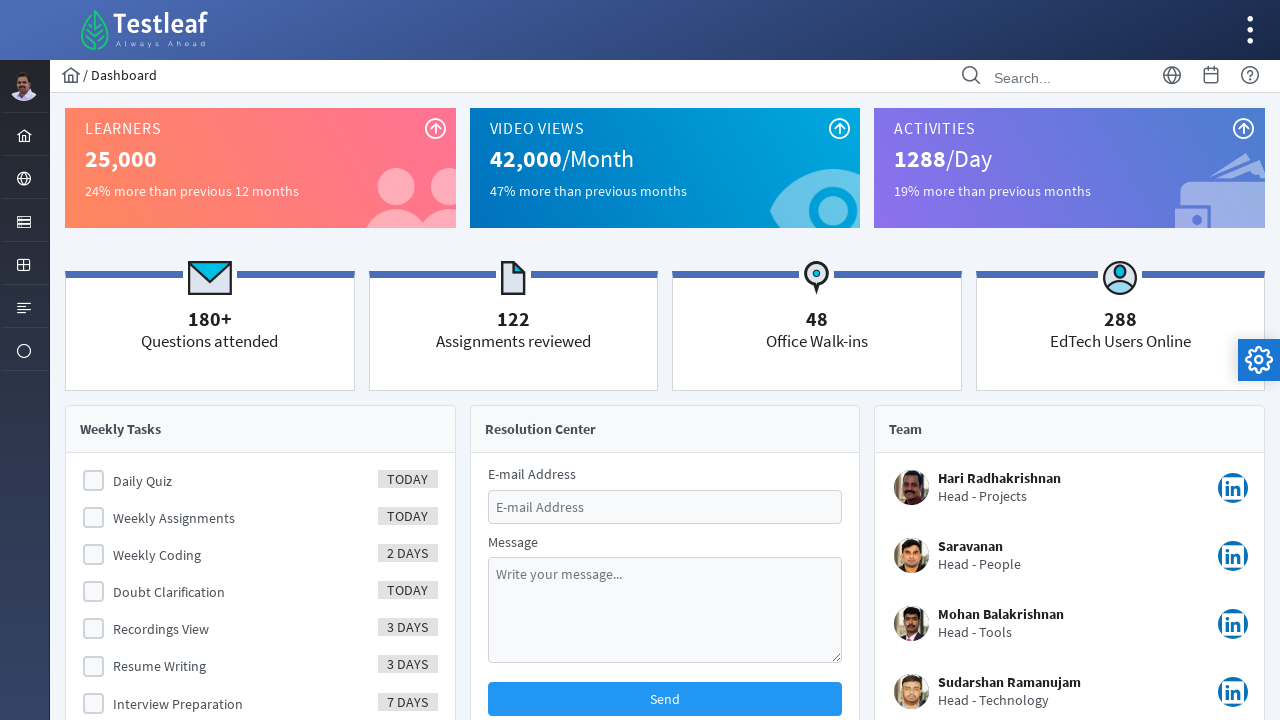

Clicked on menu item to expand navigation at (24, 178) on xpath=//*[@id='menuform:j_idt39']
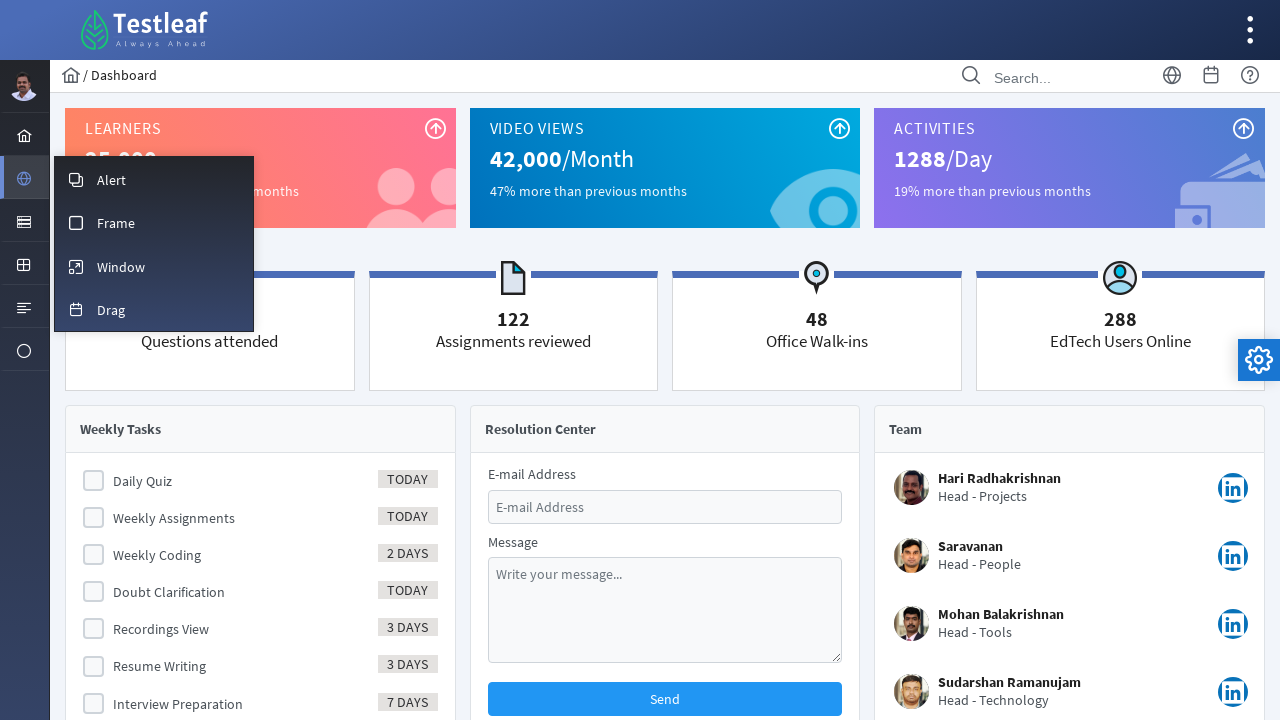

Waited for menu to expand
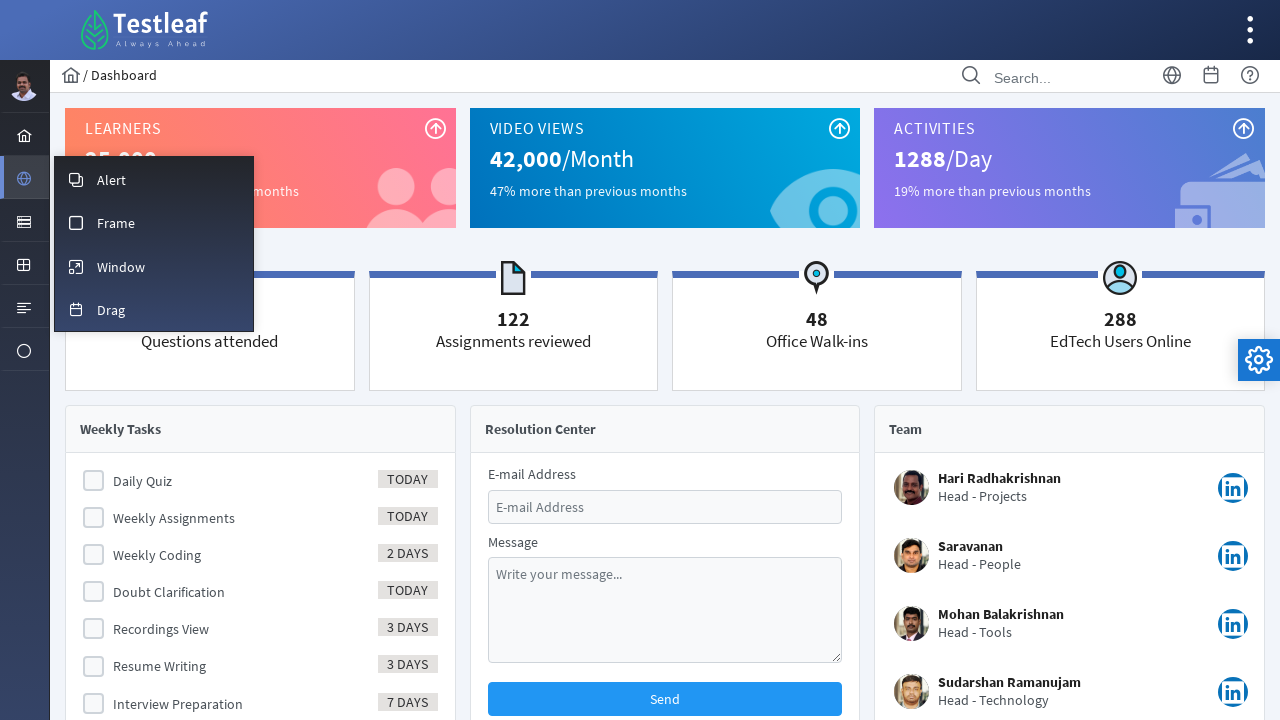

Clicked on overlay menu item at (154, 179) on xpath=//*[@id='menuform:m_overlay']
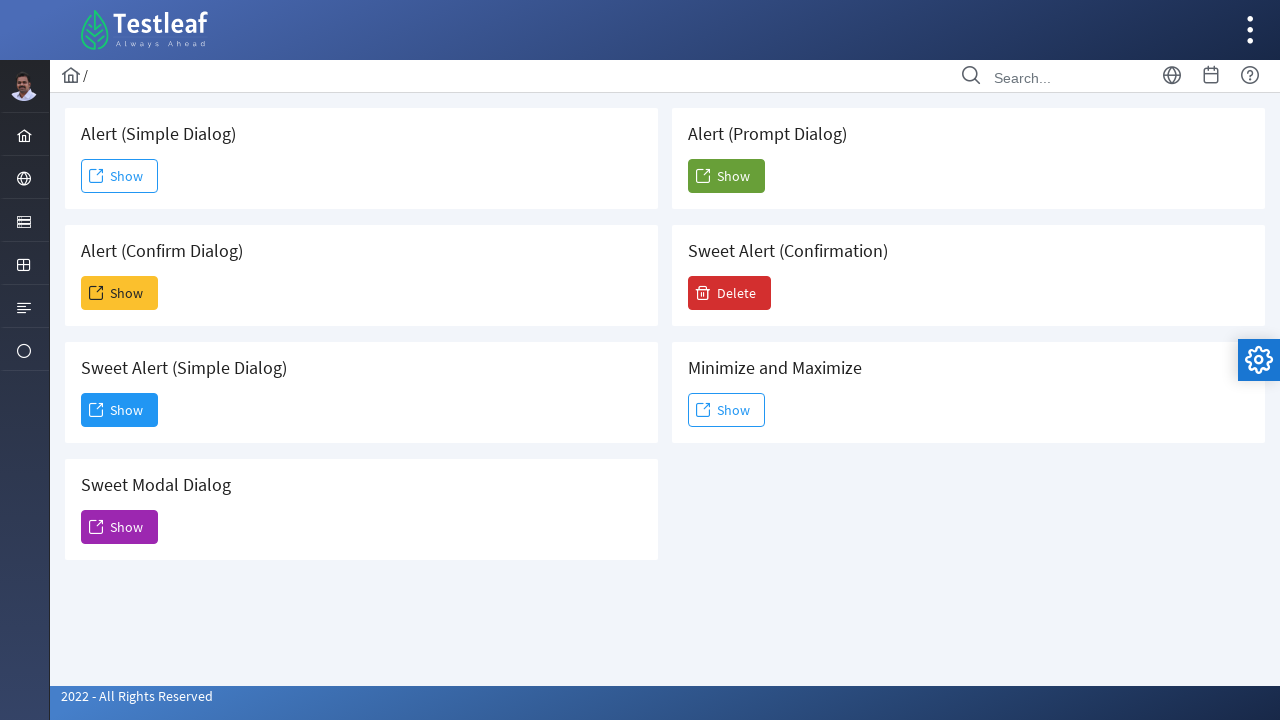

Waited for overlay action to complete
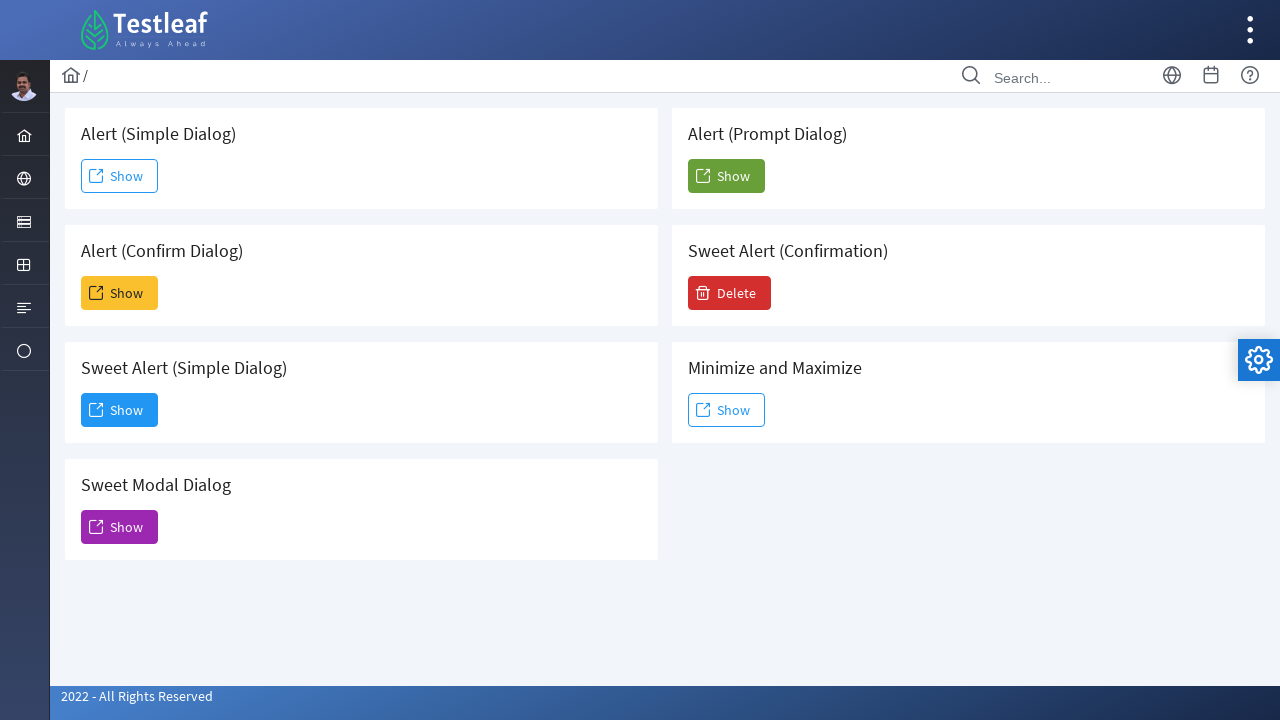

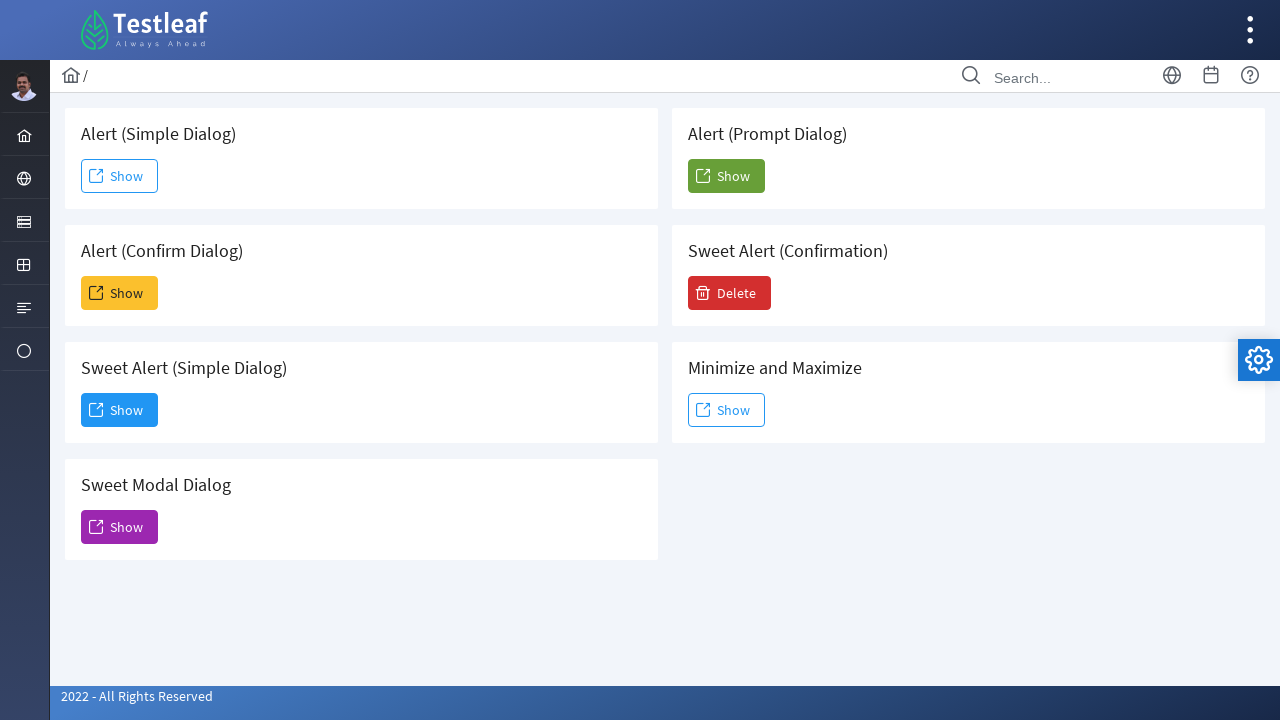